Tests popup window handling by clicking a link that opens a popup window, then closing the child popup window while keeping the parent window open.

Starting URL: http://omayo.blogspot.com/

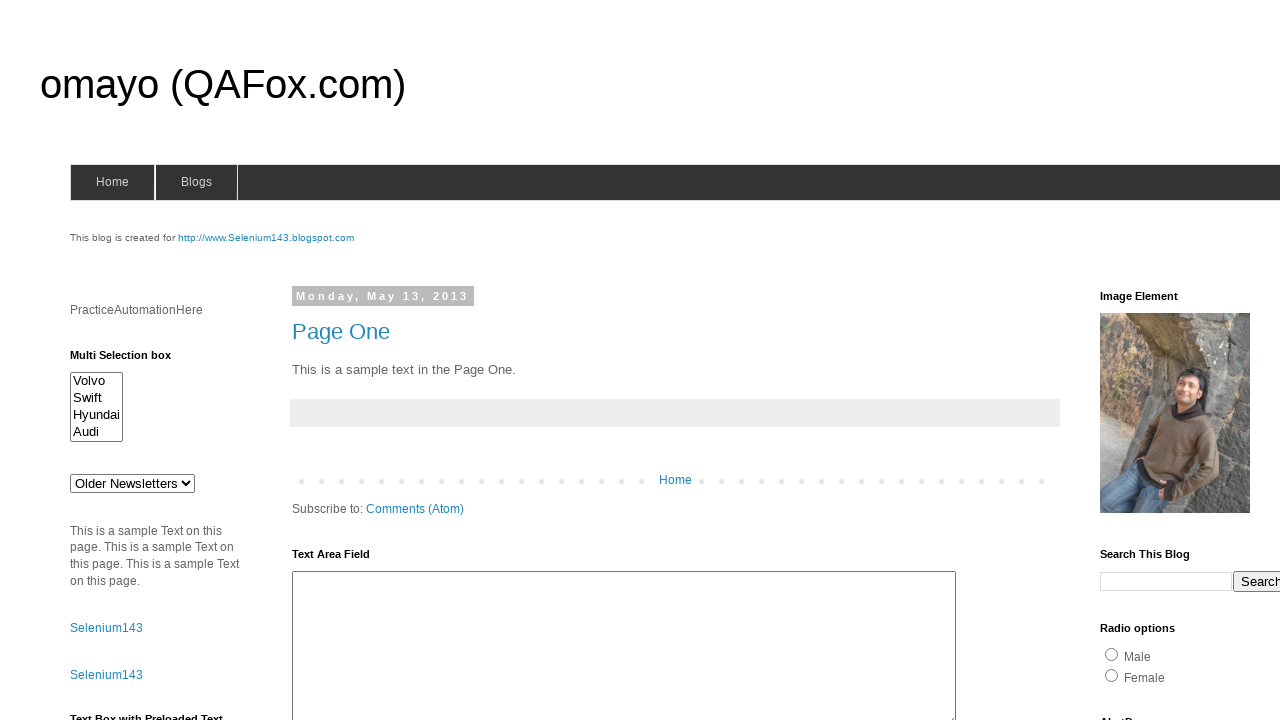

Navigated to http://omayo.blogspot.com/
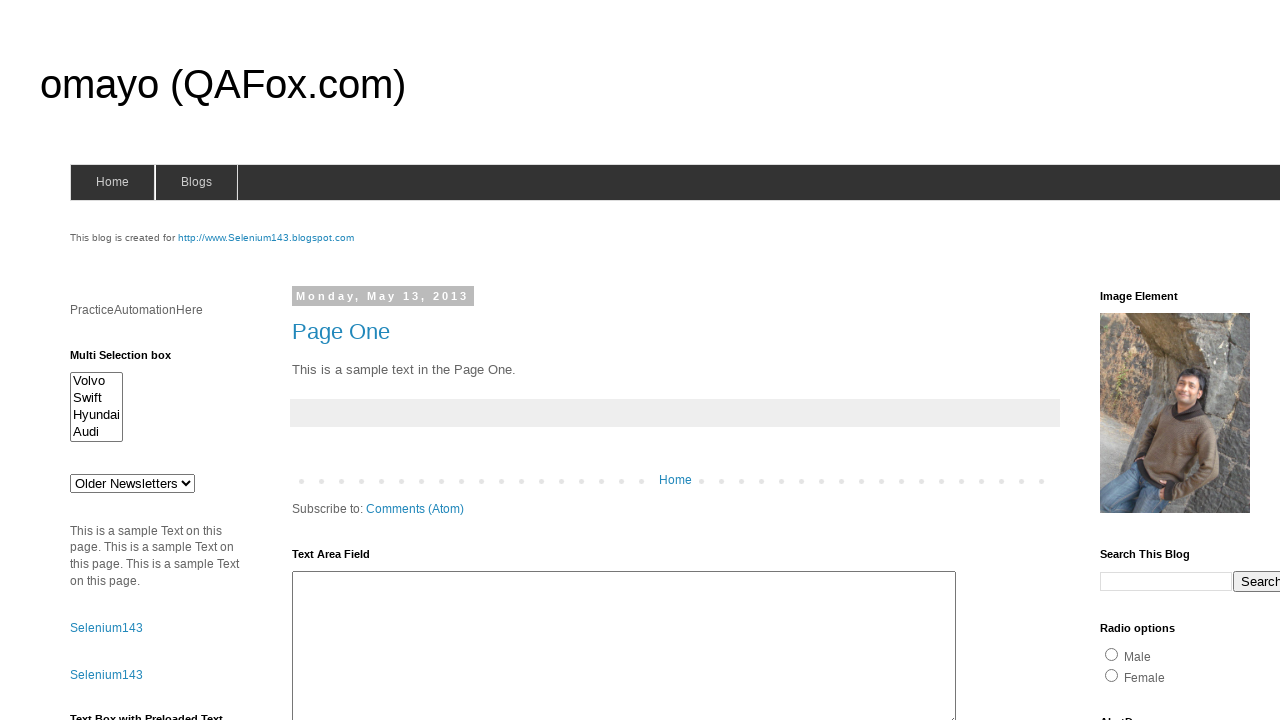

Clicked on 'Open a popup window' link at (132, 360) on xpath=//a[text()='Open a popup window']
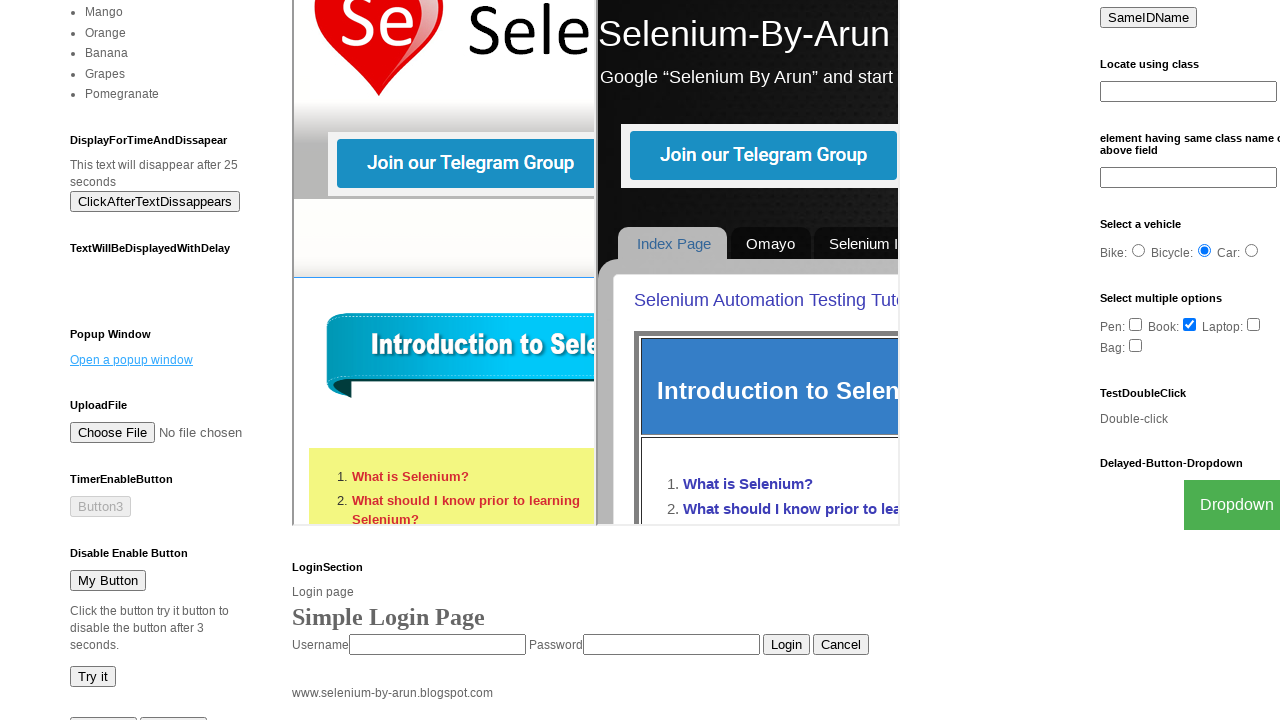

Popup window opened and page object obtained
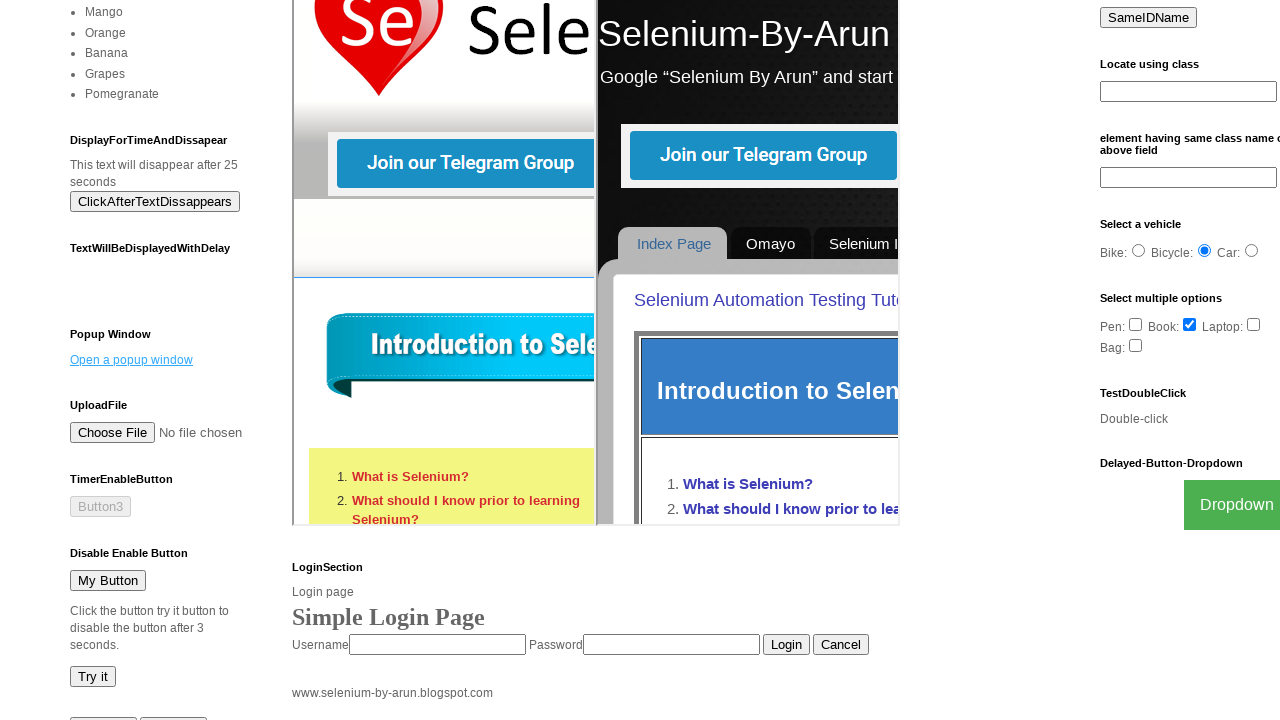

Popup window finished loading
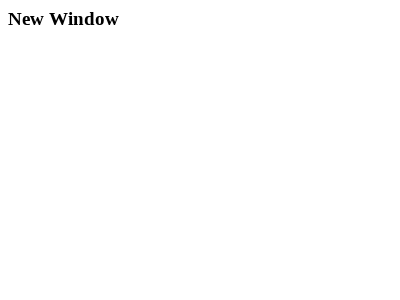

Closed the popup window
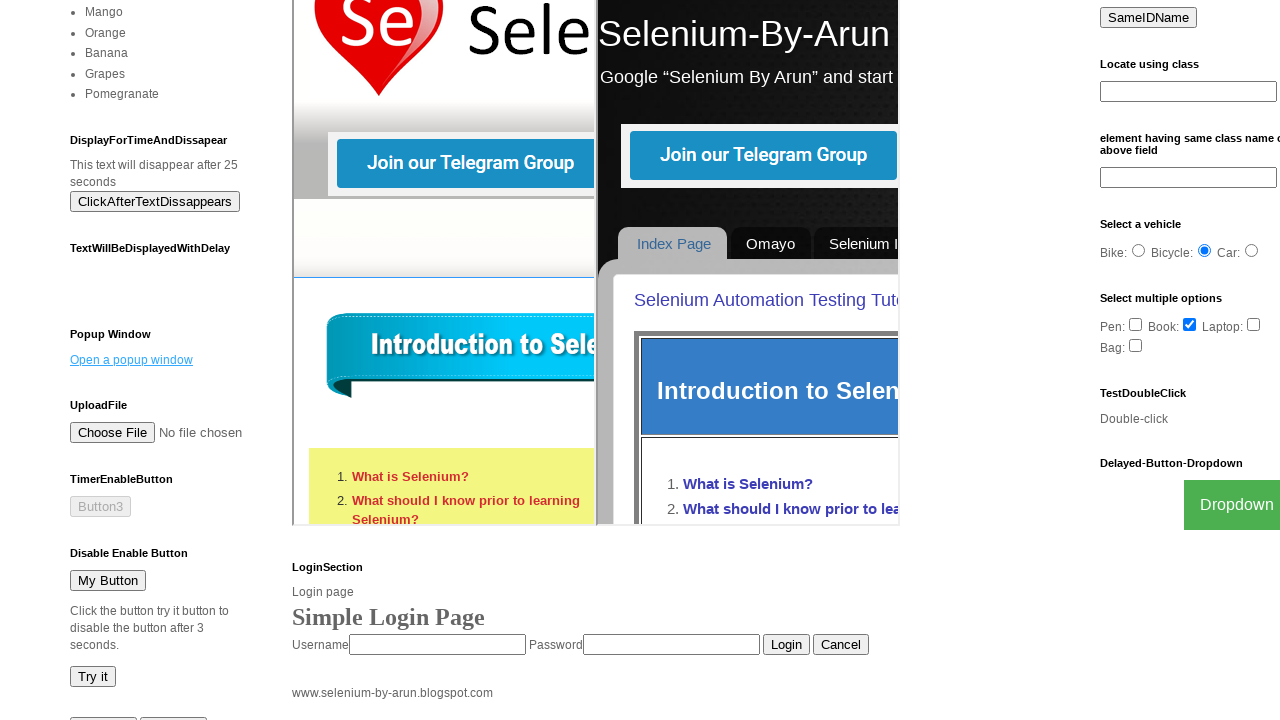

Verified parent window is still accessible with 'Open a popup window' link present
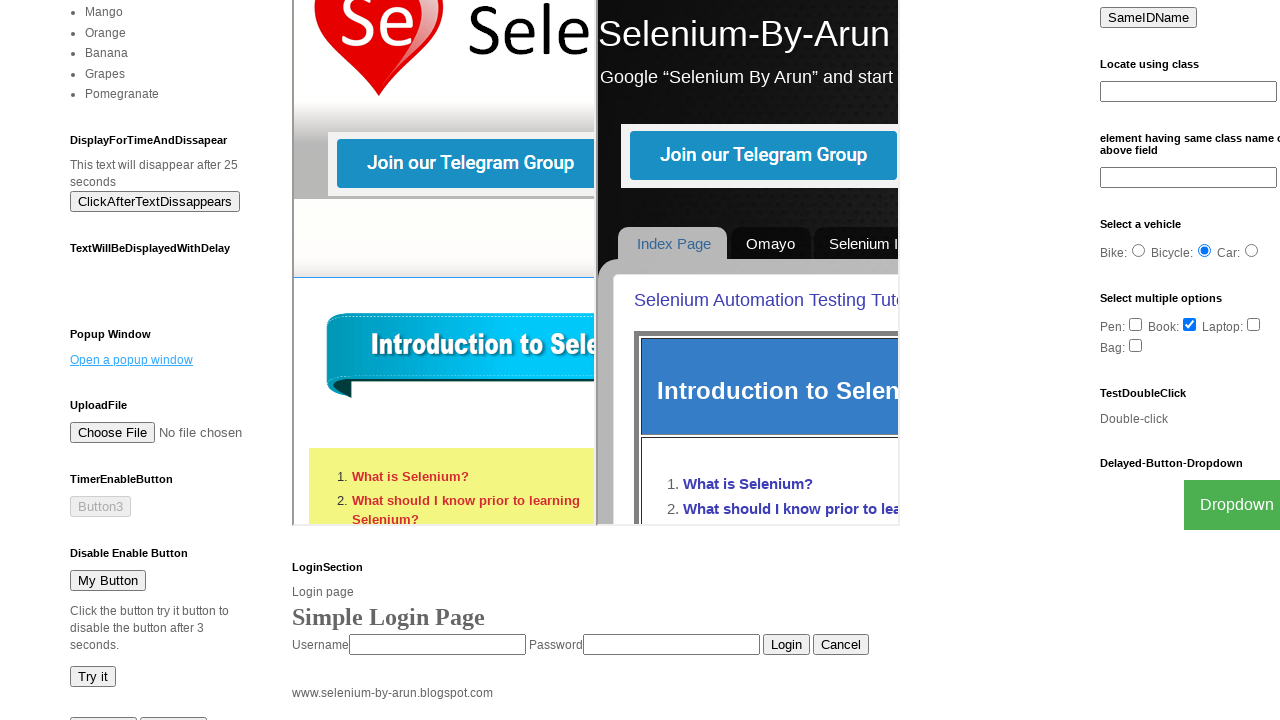

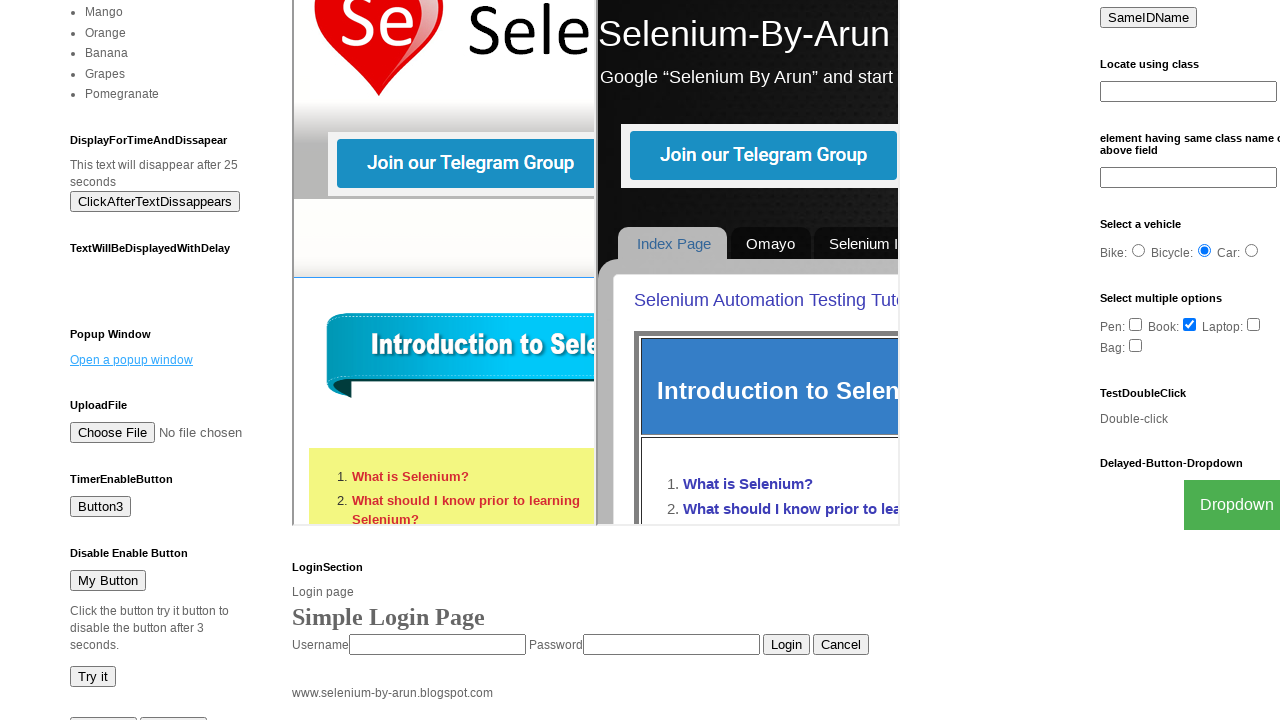